Tests JavaScript alert handling on demoqa.com by clicking buttons that trigger alerts and accepting them

Starting URL: https://demoqa.com/alerts

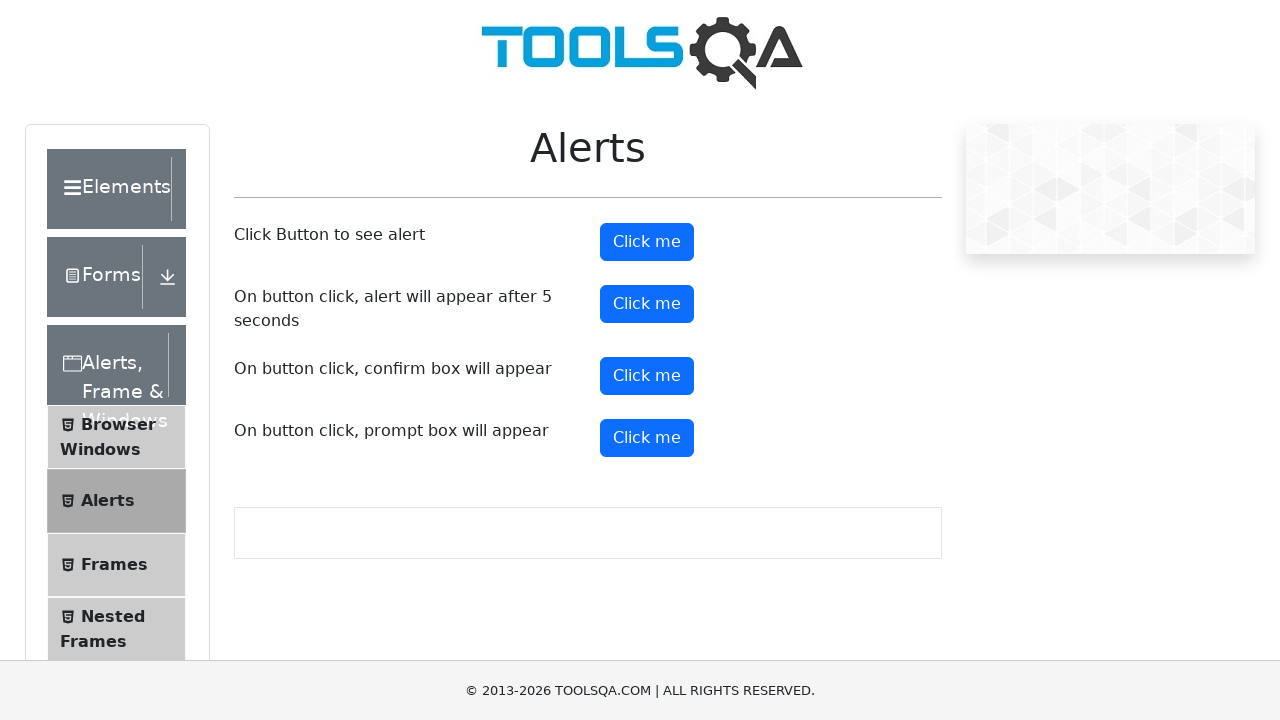

Clicked the first alert button at (647, 242) on button#alertButton
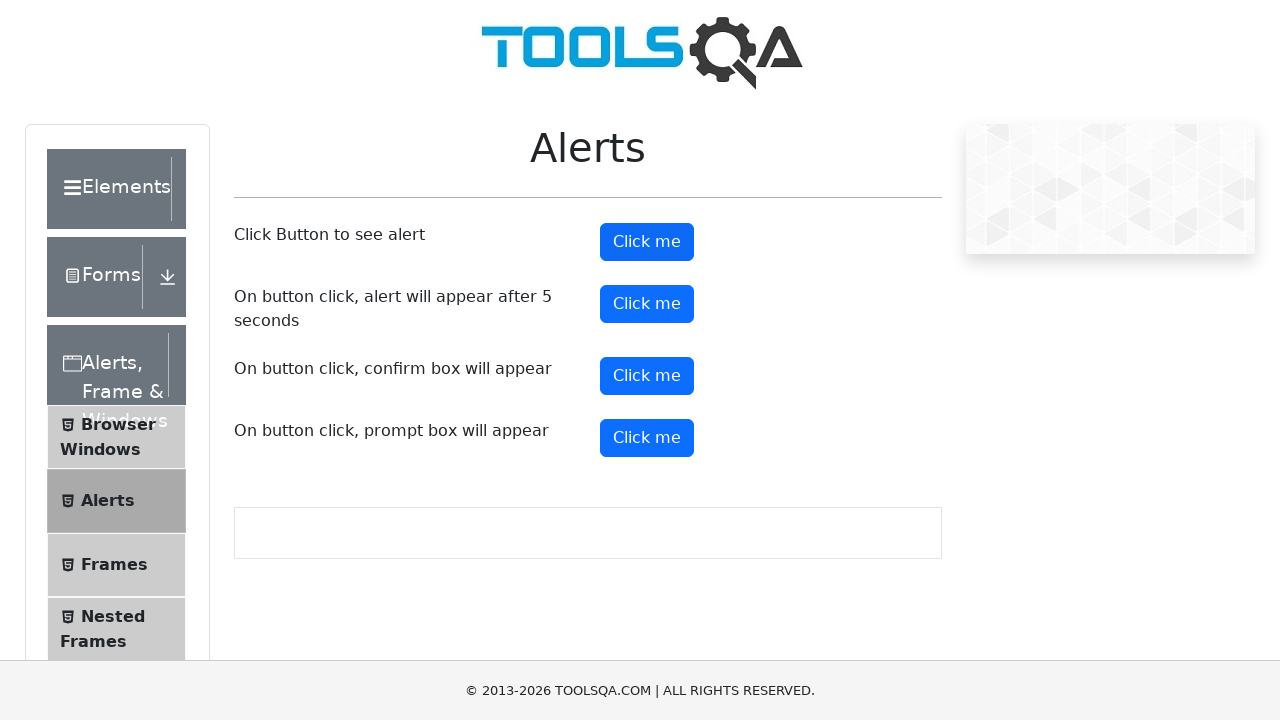

Set up dialog handler to accept alerts
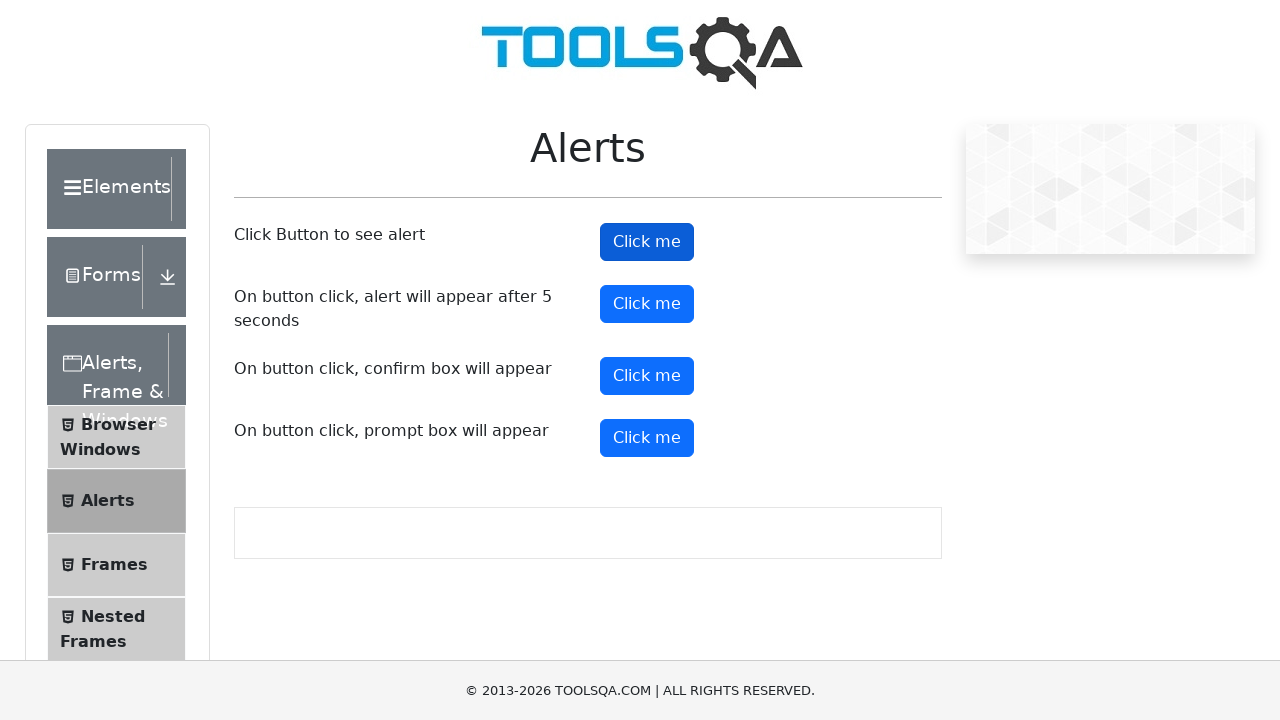

Waited 1 second for alert processing
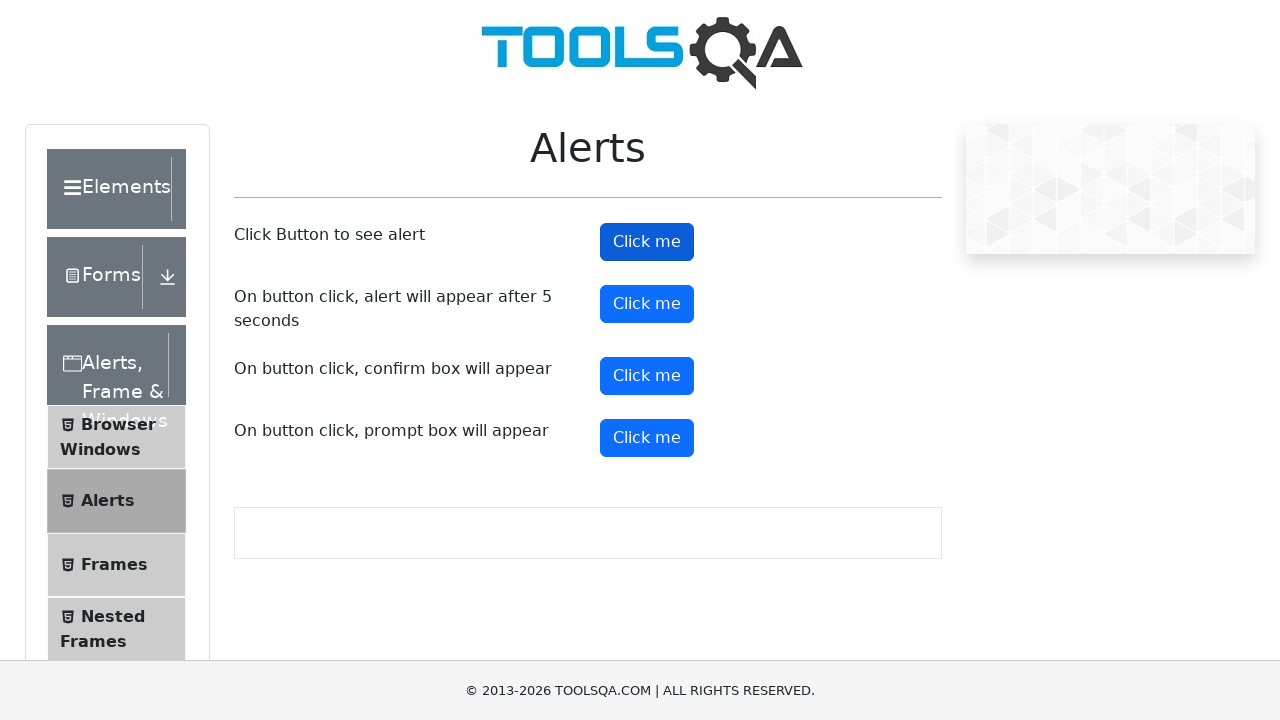

Clicked the timer alert button at (647, 304) on #timerAlertButton
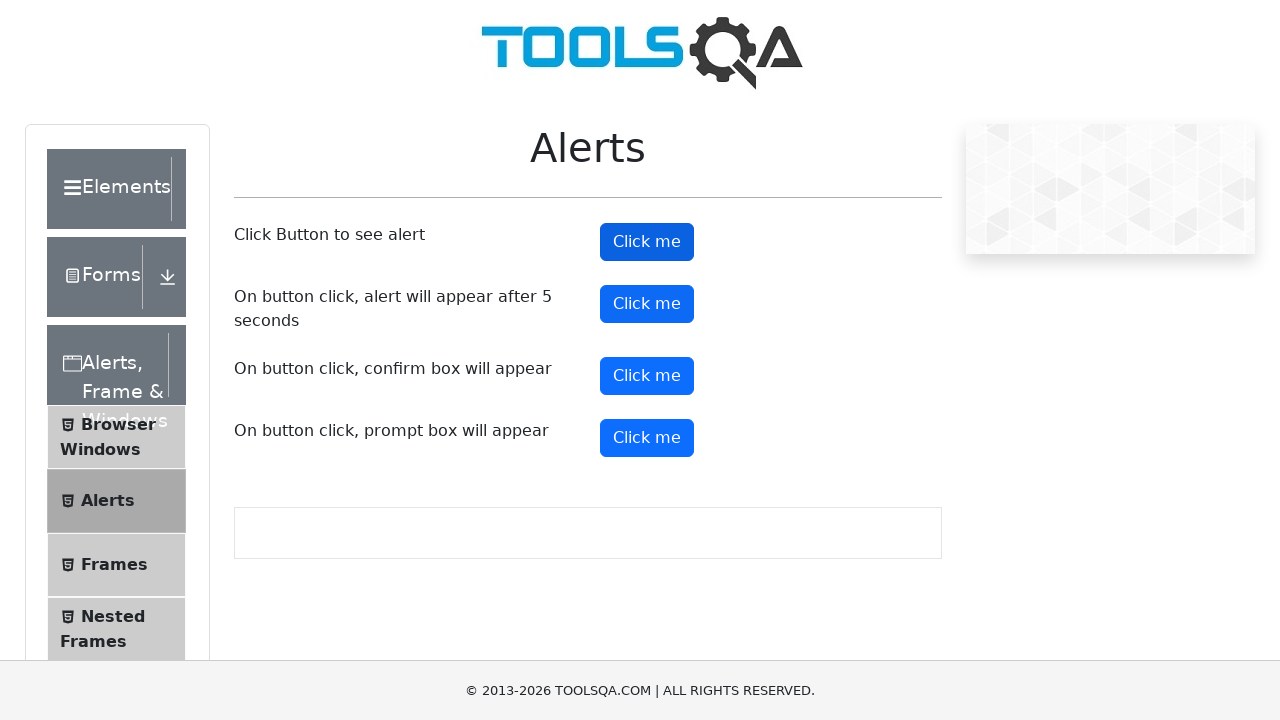

Waited 6 seconds for the timed alert to appear and be handled
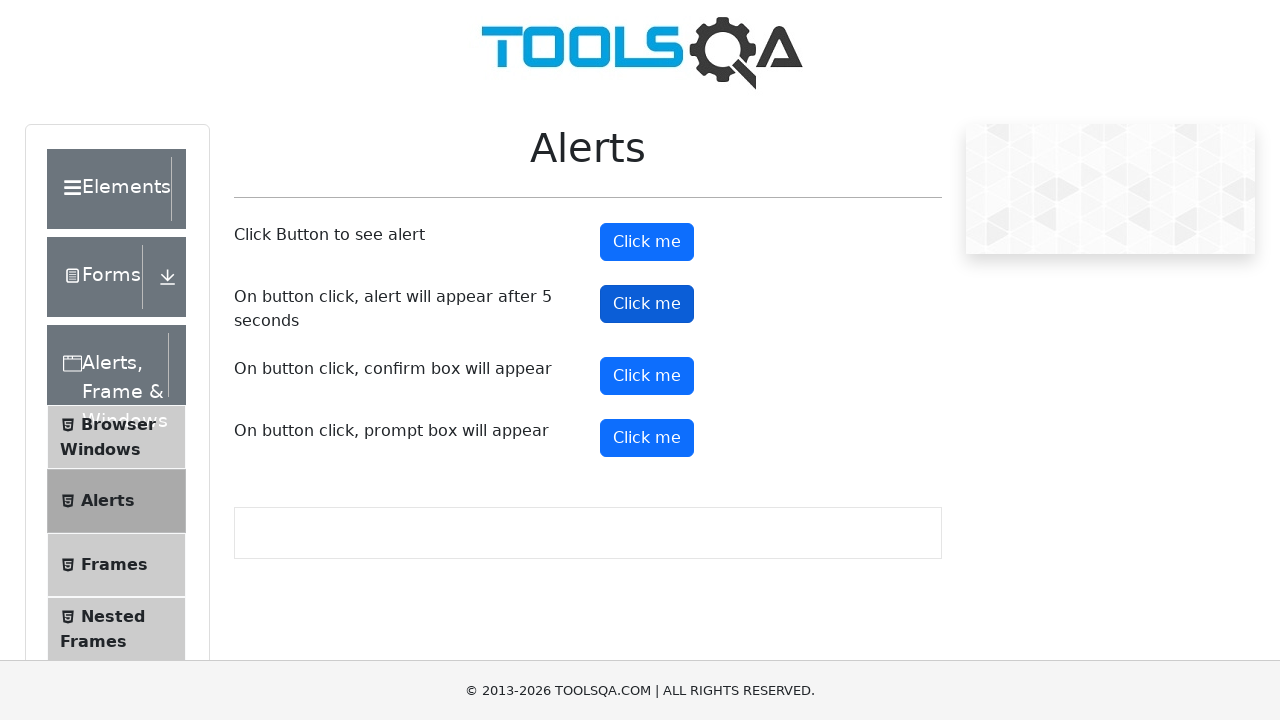

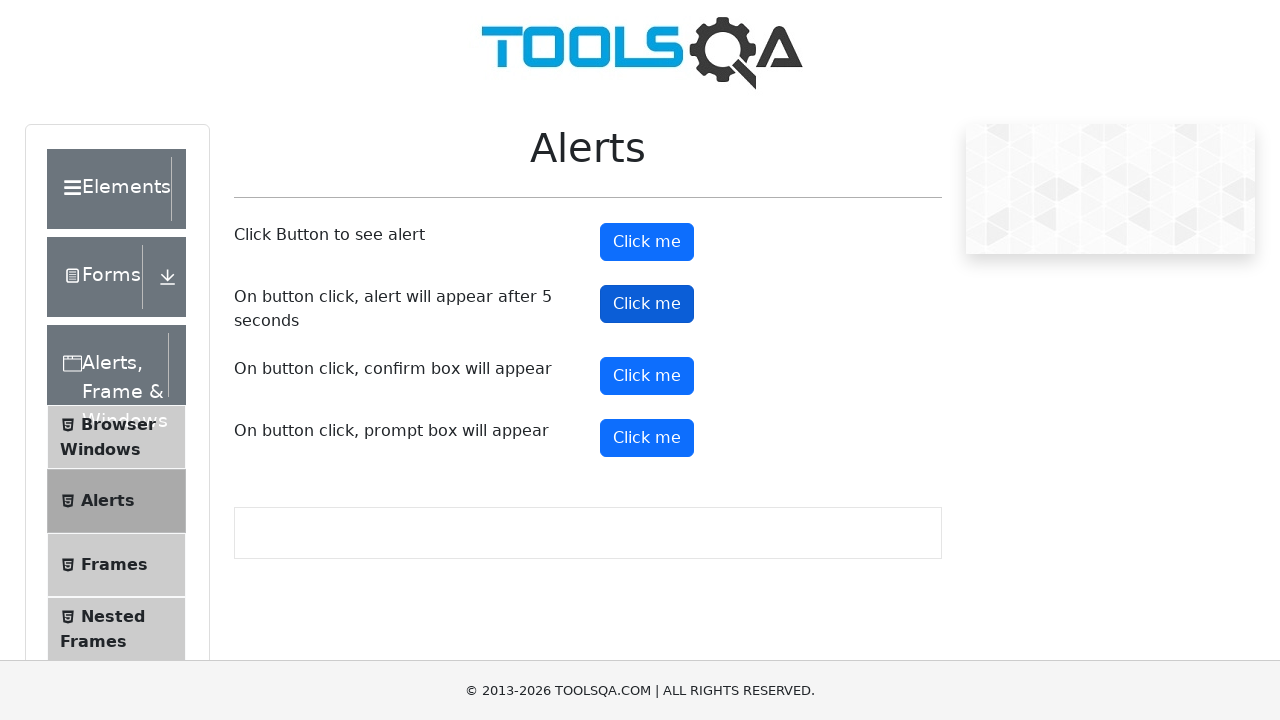